Tests creating a new category with uppercase title "C" and task "1", then verifies the task was created

Starting URL: http://qa-assignment.oblakogroup.ru/board/:nil21

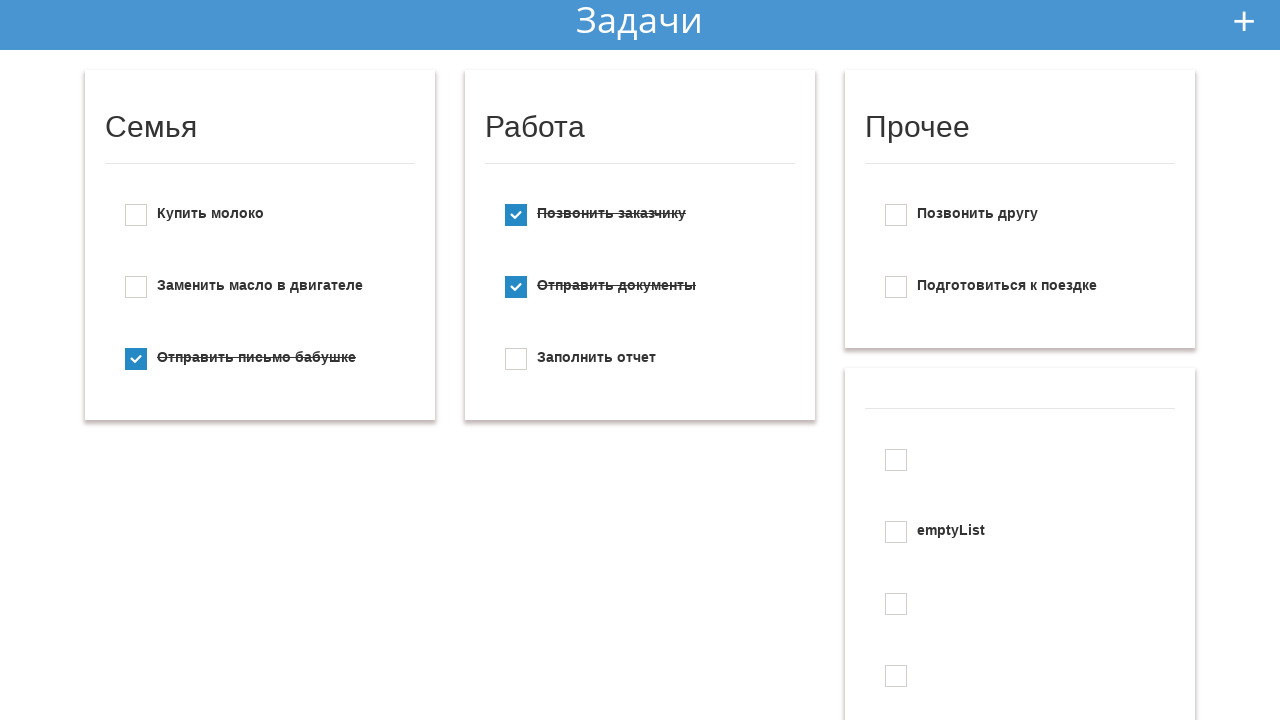

Clicked 'Add new' button to start creating new category at (1244, 21) on #add_new_todo
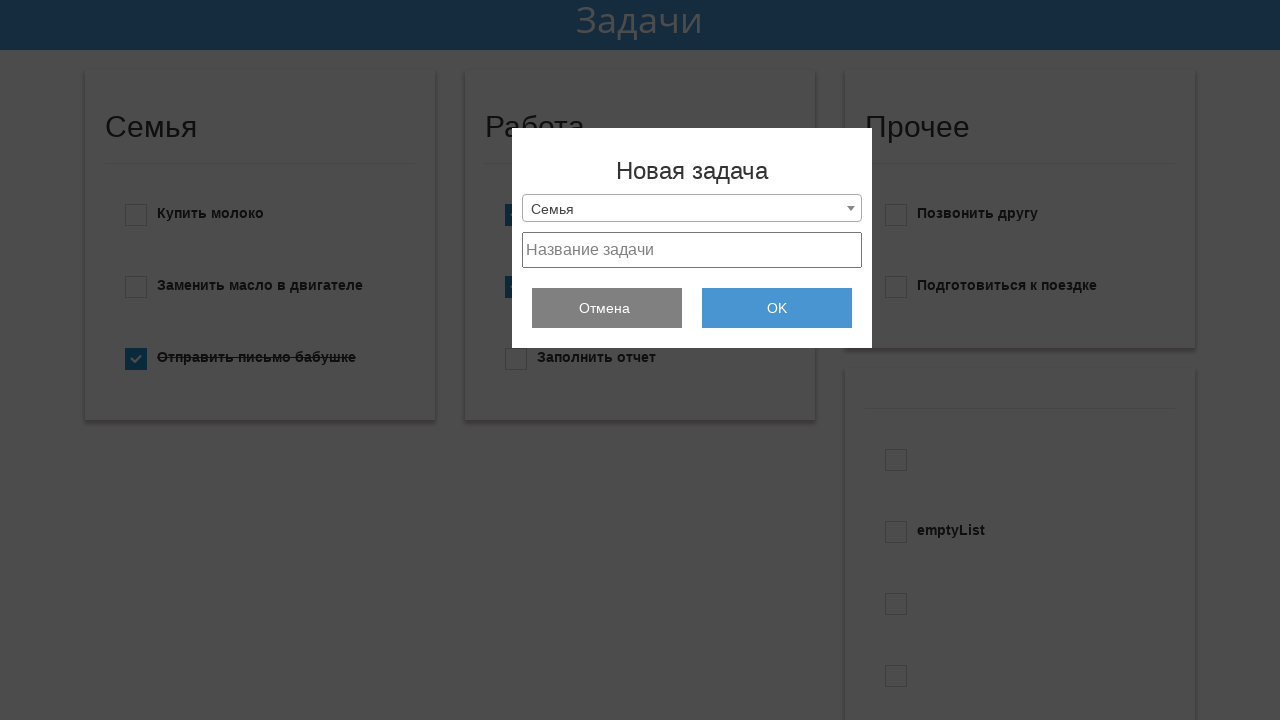

Clicked dropdown menu at (692, 208) on .selection
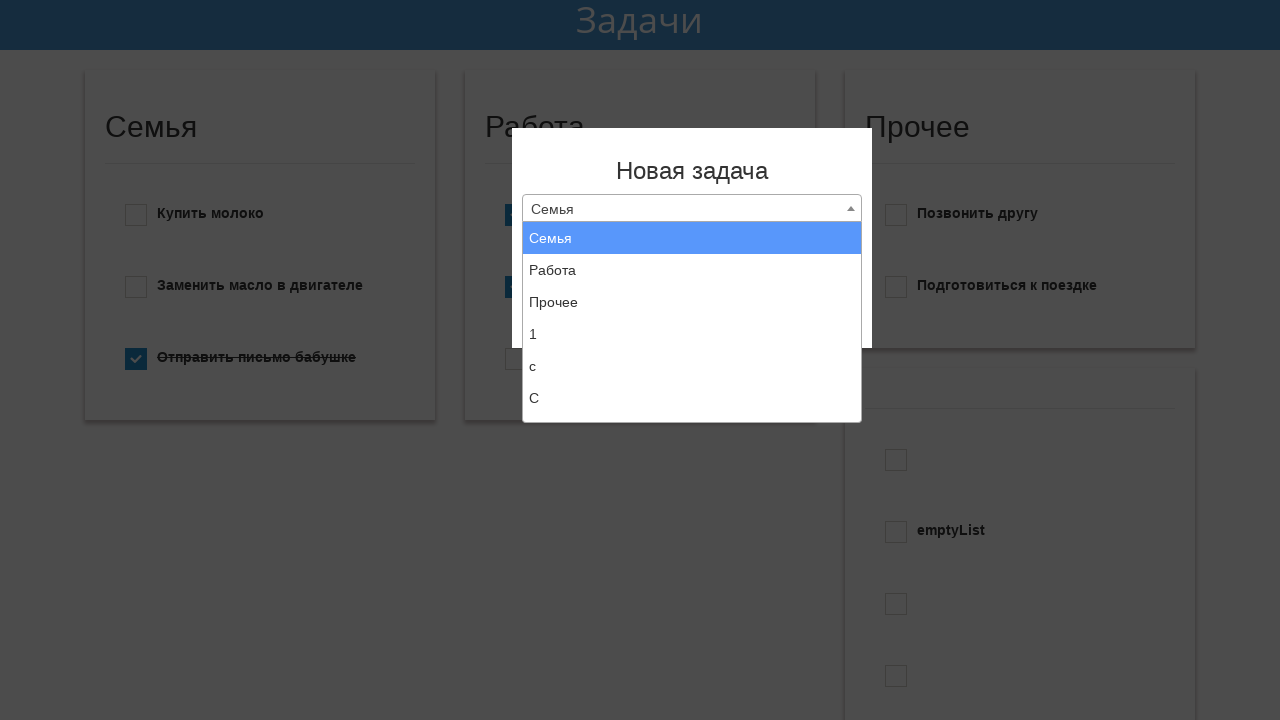

Selected 'Create new list' option from dropdown at (692, 406) on xpath=//li[text()="Создать новый список"]
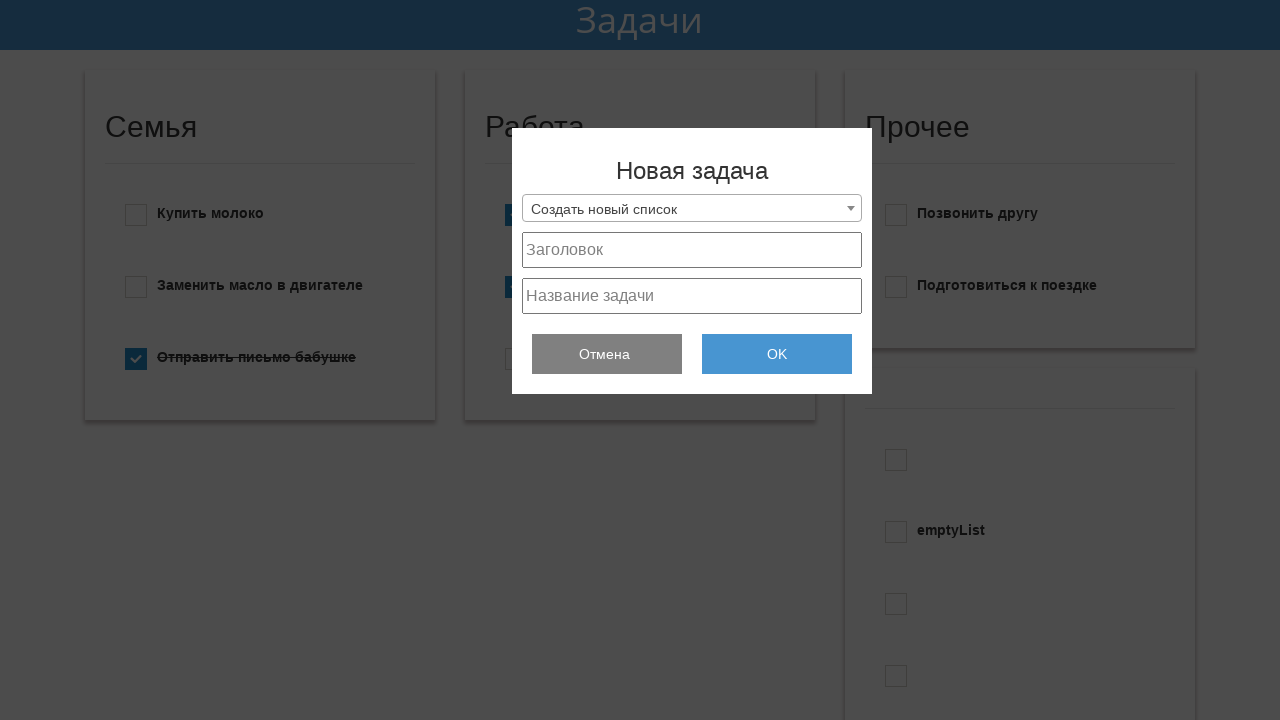

Clicked on list title input field at (692, 250) on #project_title
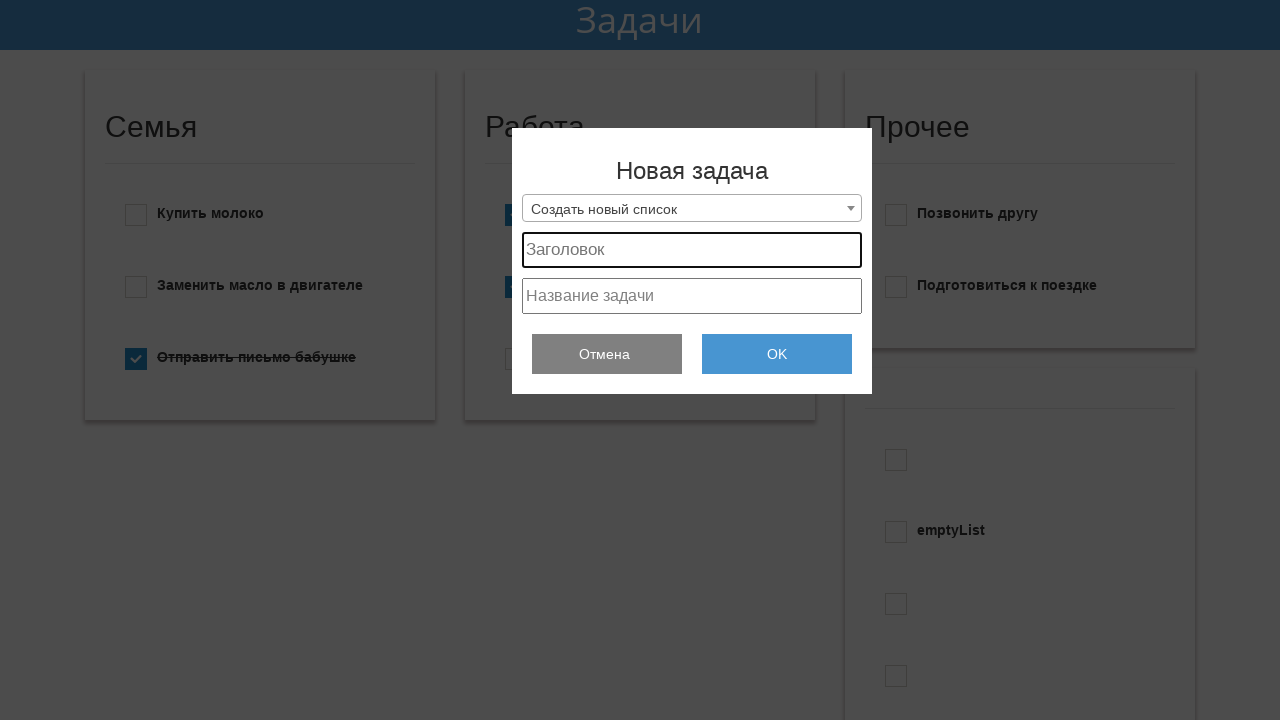

Entered list title 'C' in the title field on #project_title
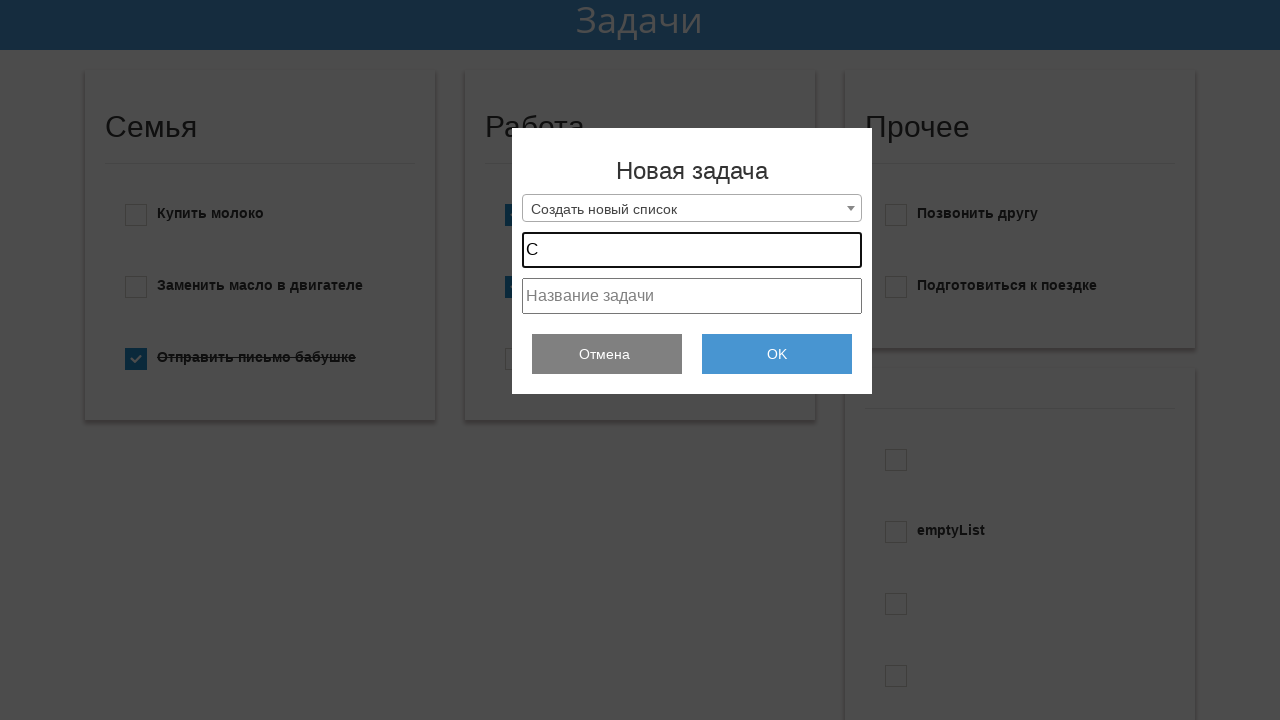

Clicked on task input field at (692, 296) on #project_text
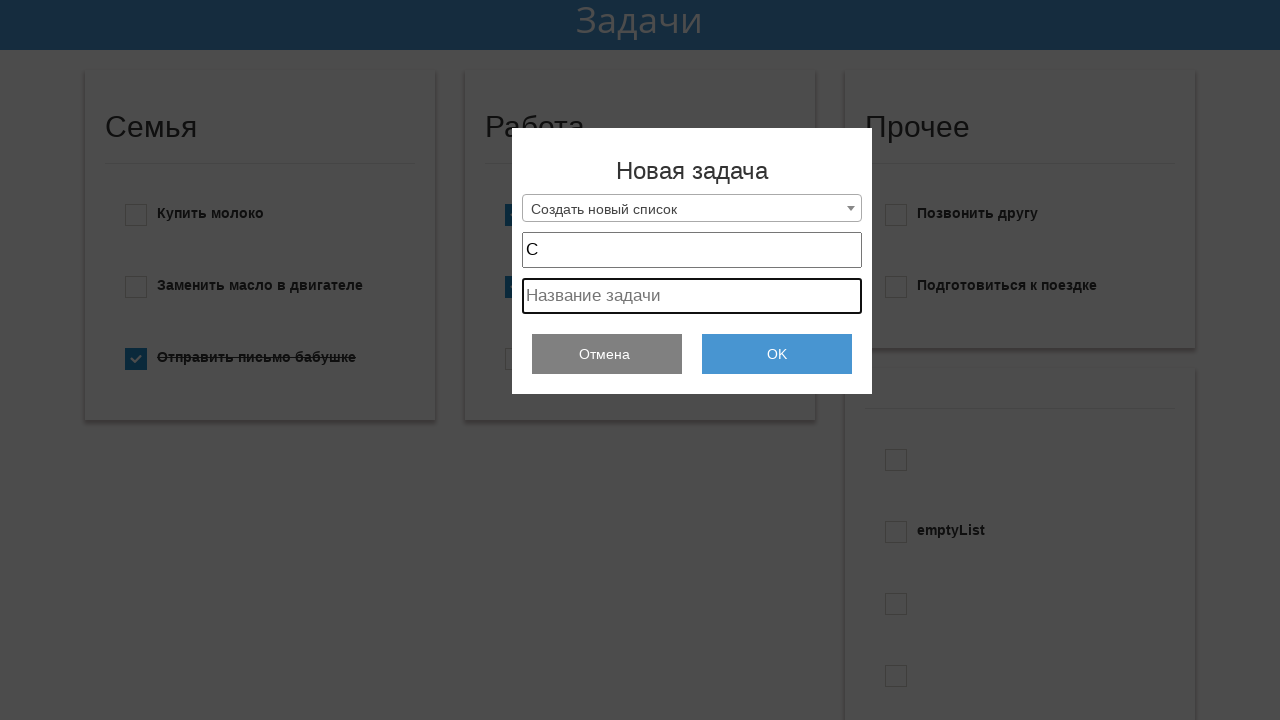

Entered task name '1' in the task field on #project_text
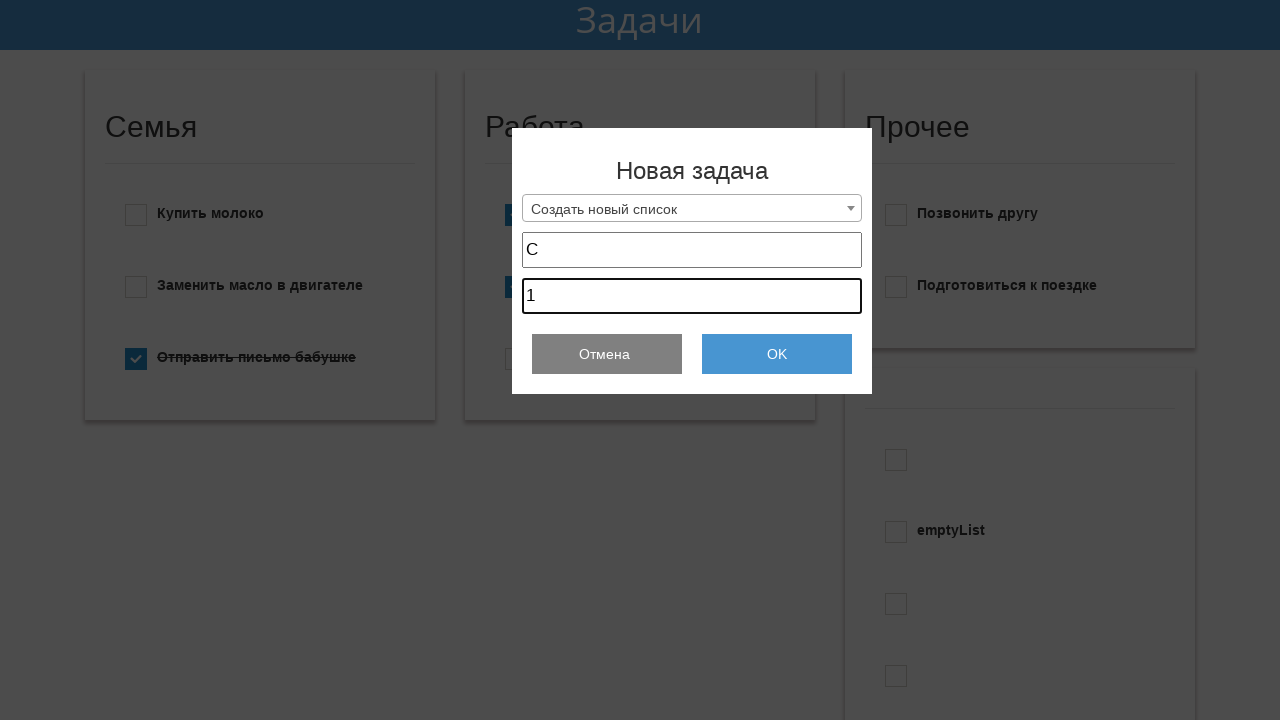

Clicked 'OK' button to create the new category and task at (777, 354) on .add_todo
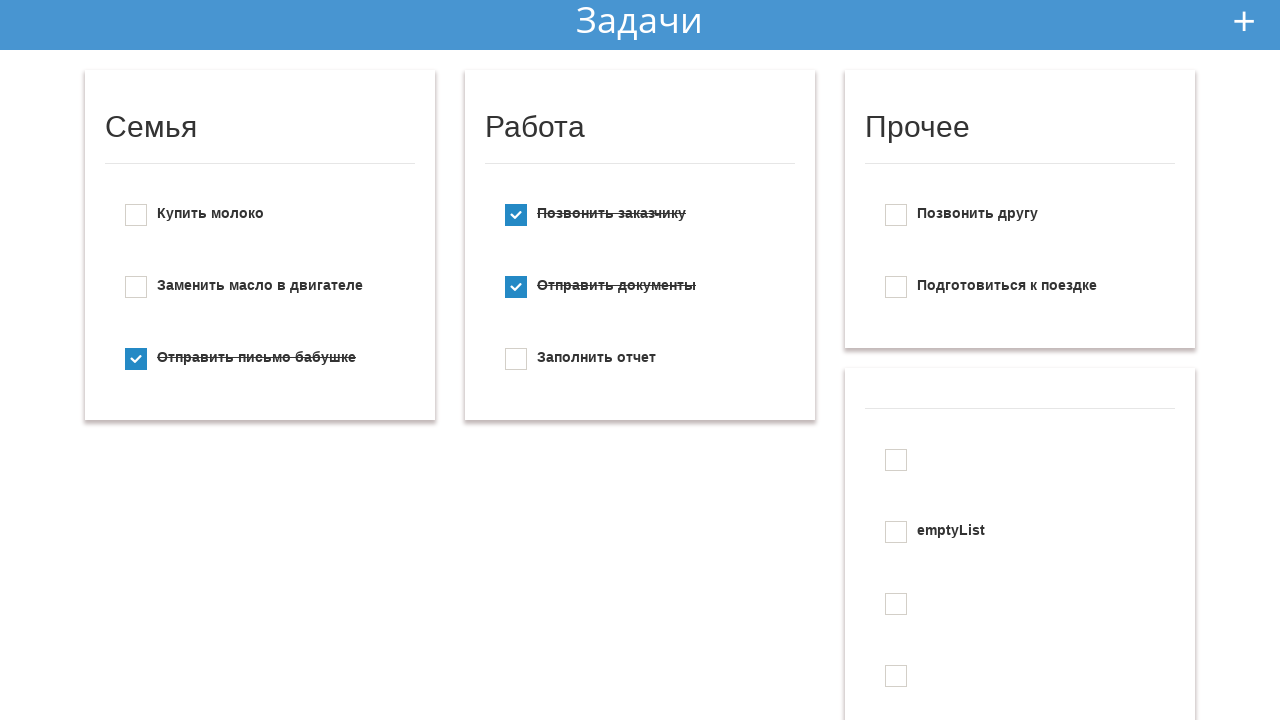

Verified that task '1' was successfully created in category 'C'
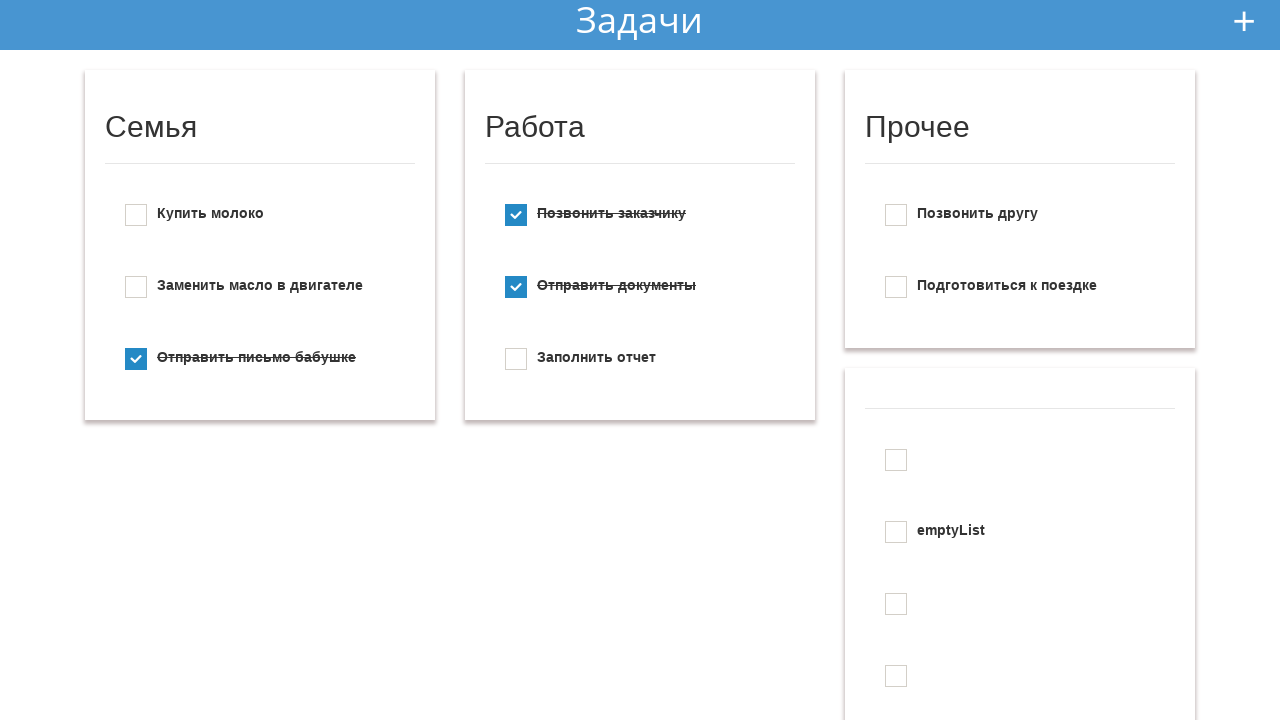

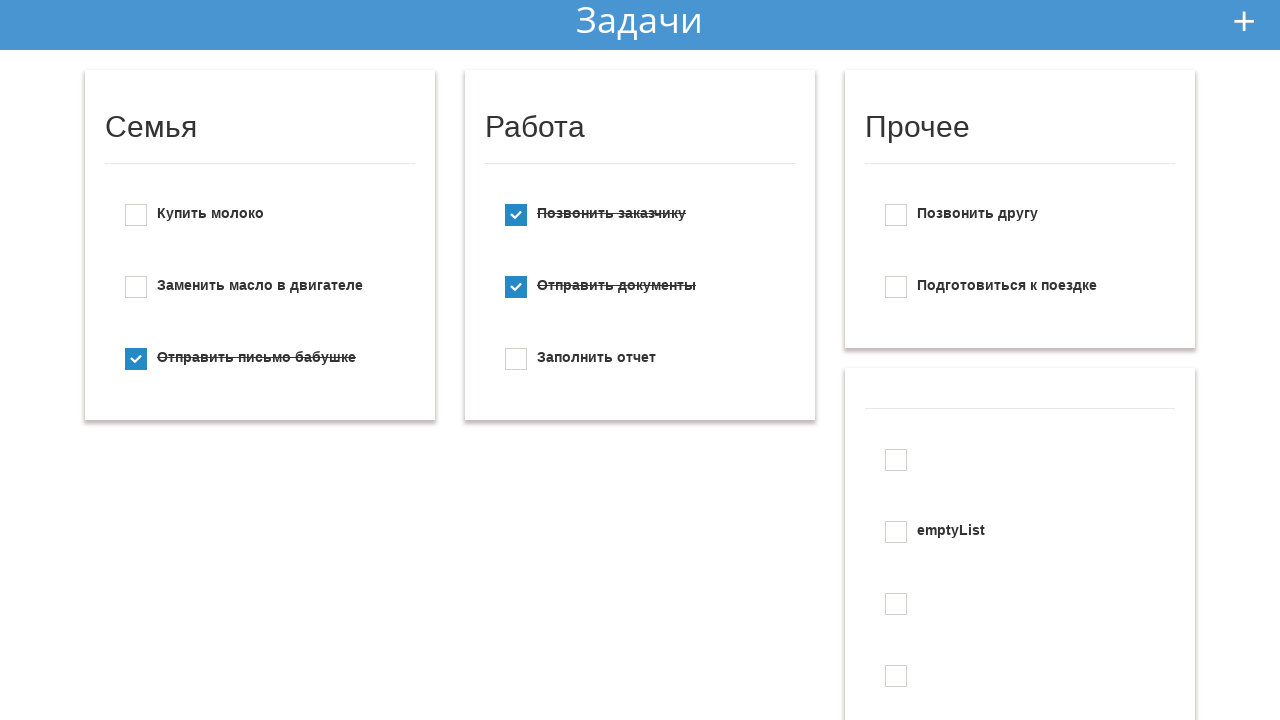